Tests alert handling functionality by clicking a button that triggers an alert and accepting it

Starting URL: https://omayo.blogspot.com/

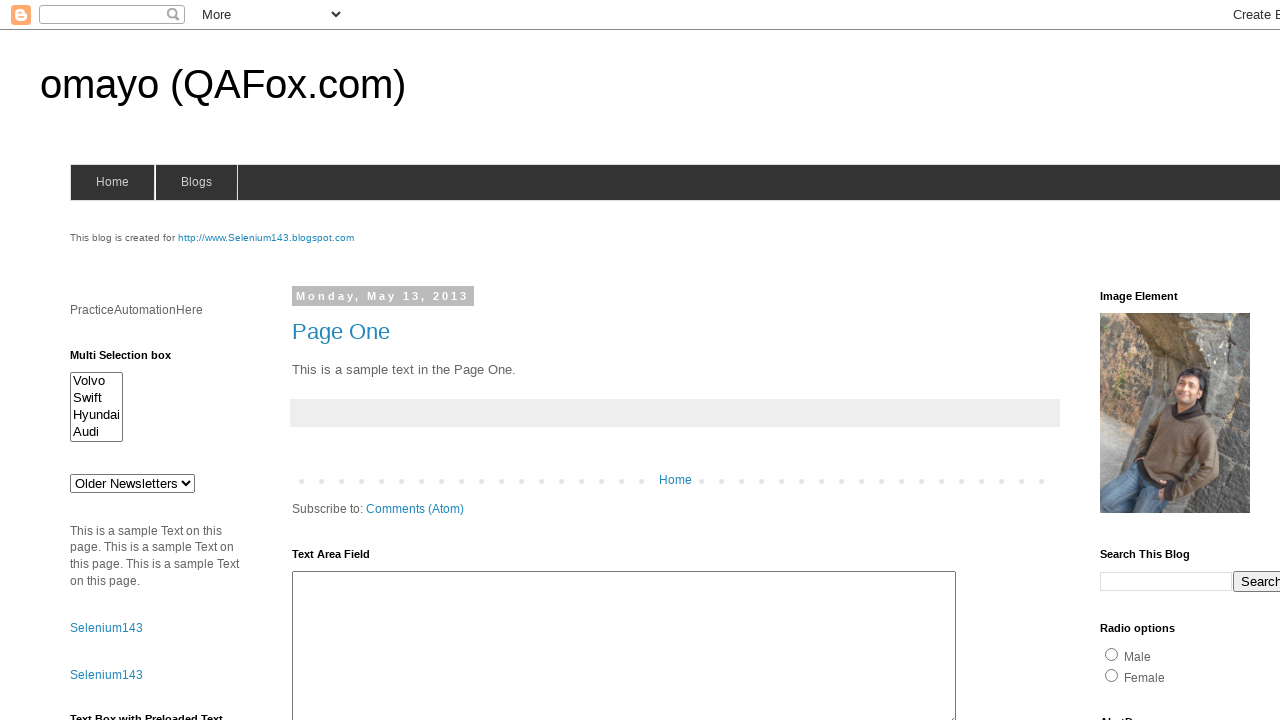

Clicked alert button to trigger alert at (1154, 361) on #alert1
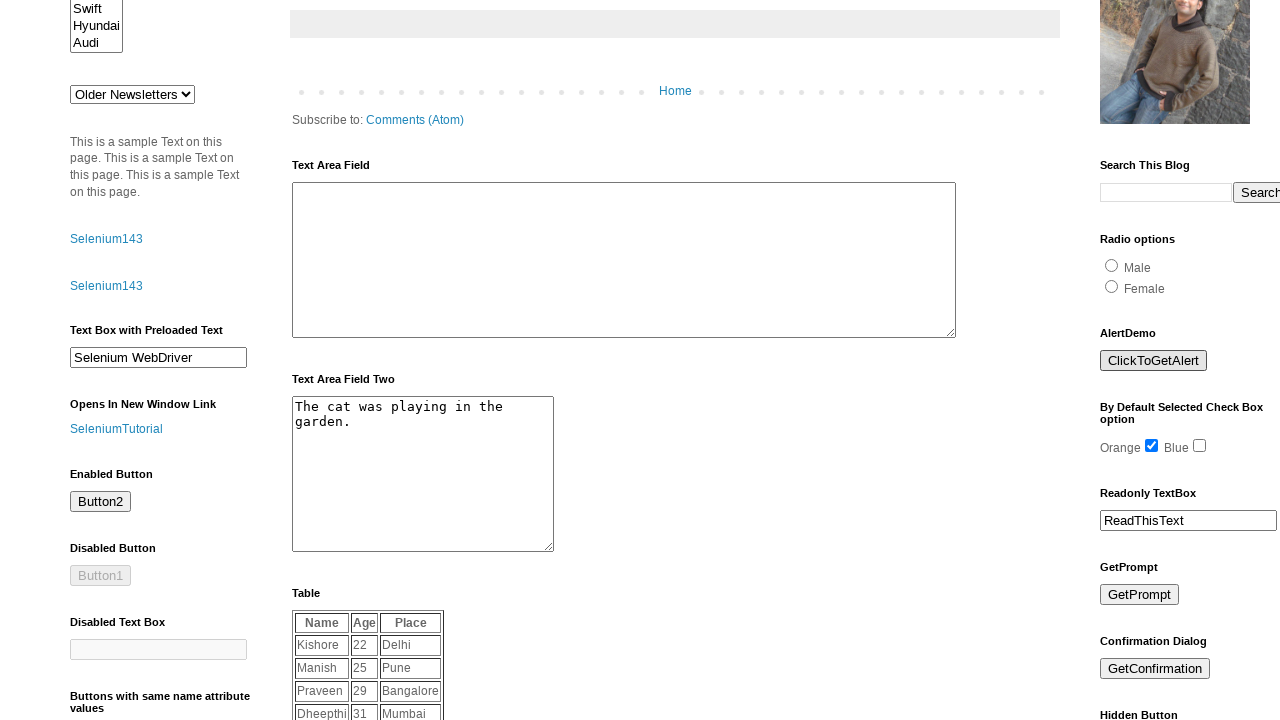

Set up dialog handler to accept alerts
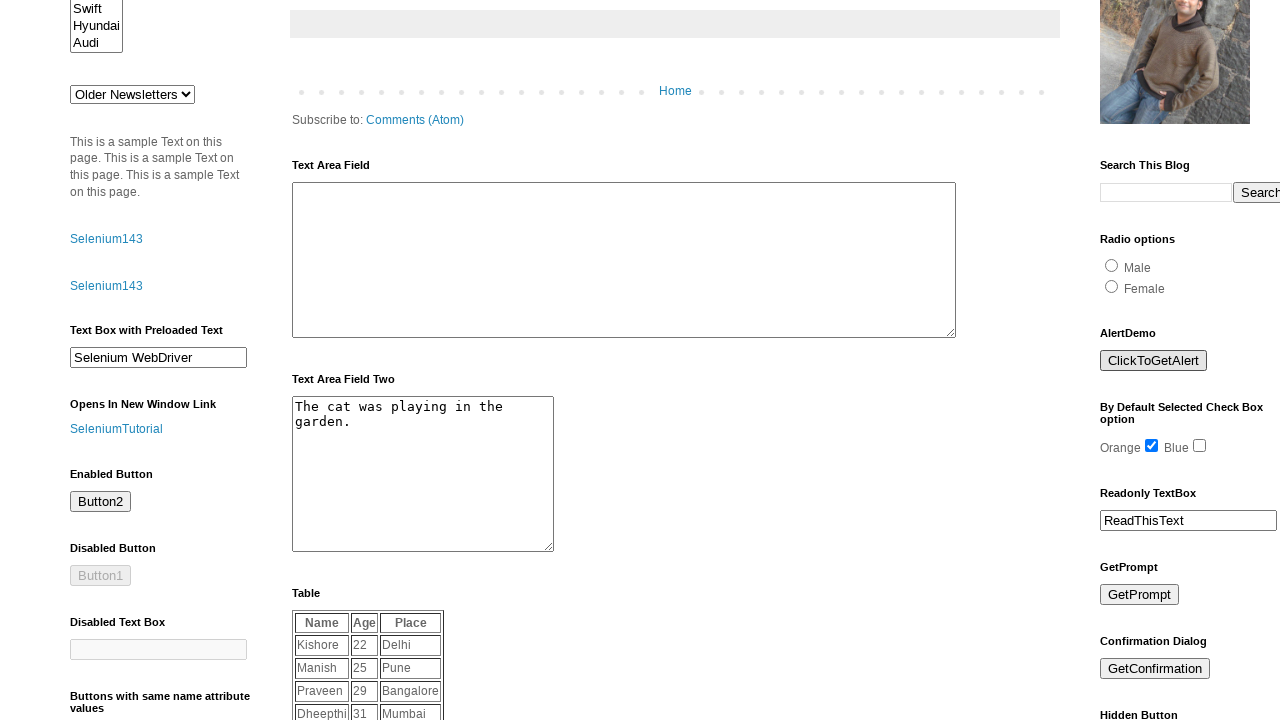

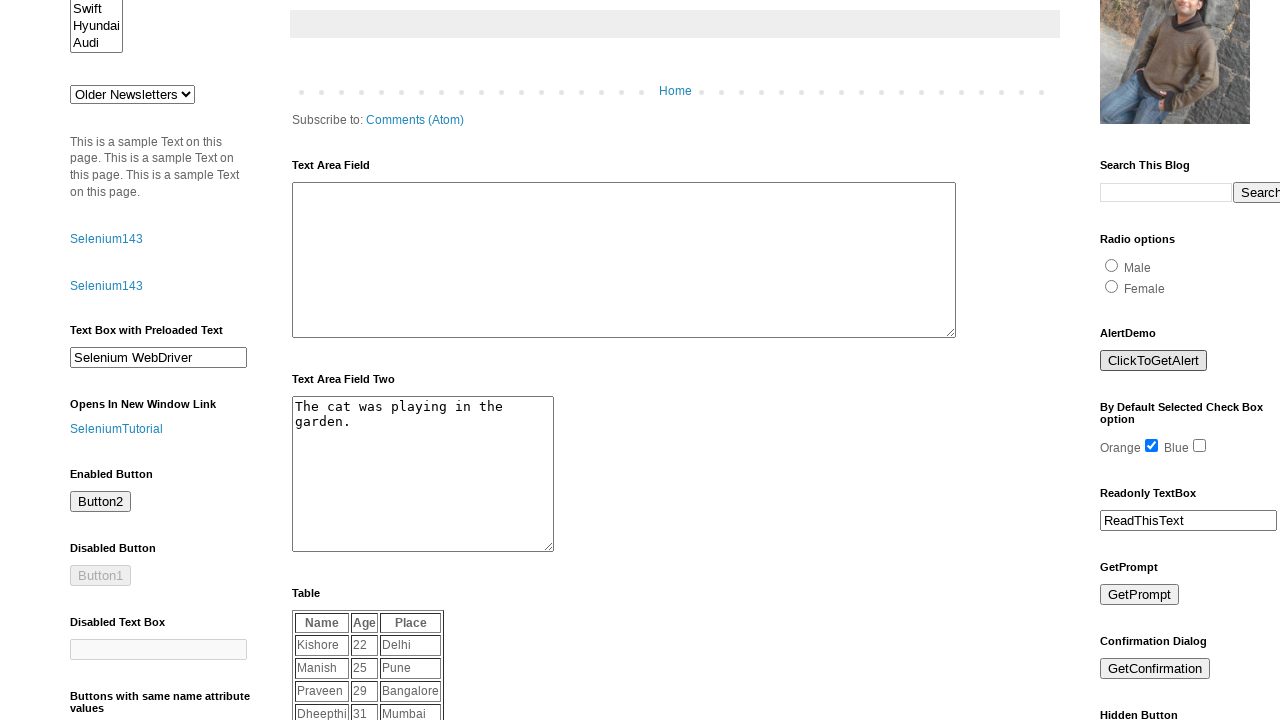